Tests that city search suggestions appear when typing in the near a city search field

Starting URL: https://bcparks.ca/

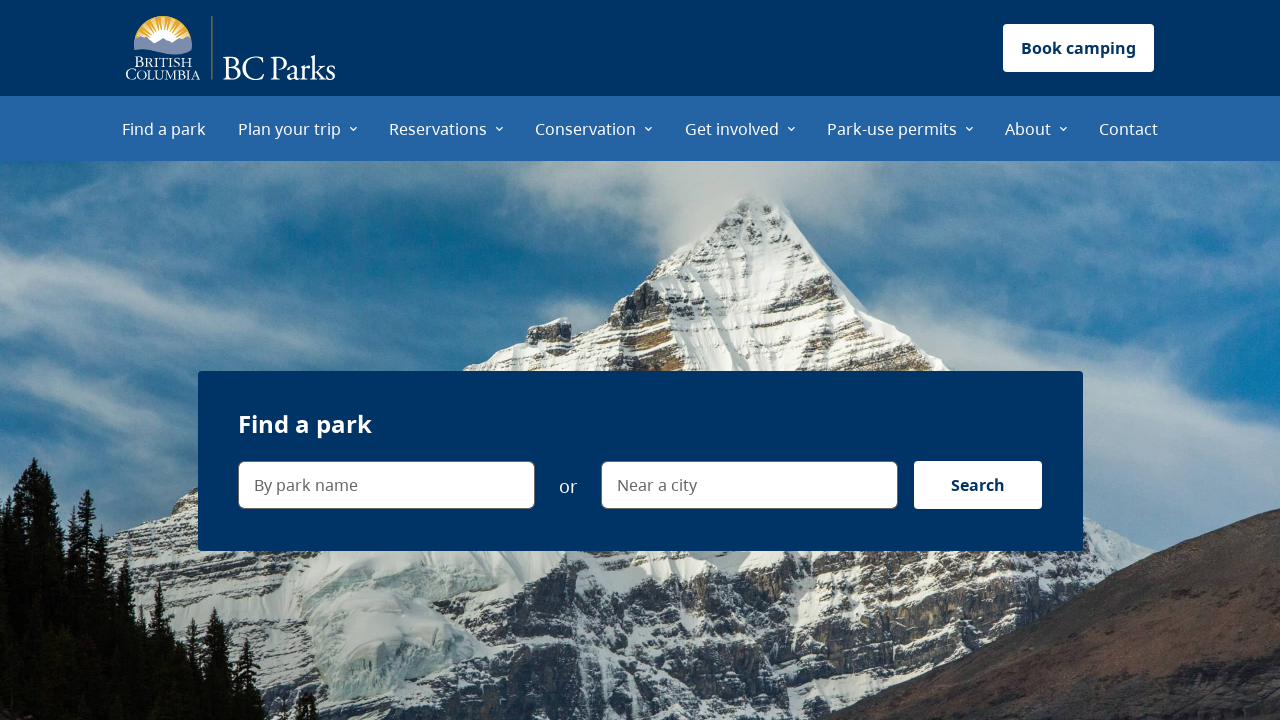

Clicked on 'Find a park' menu item at (164, 128) on internal:role=menuitem[name="Find a park"i]
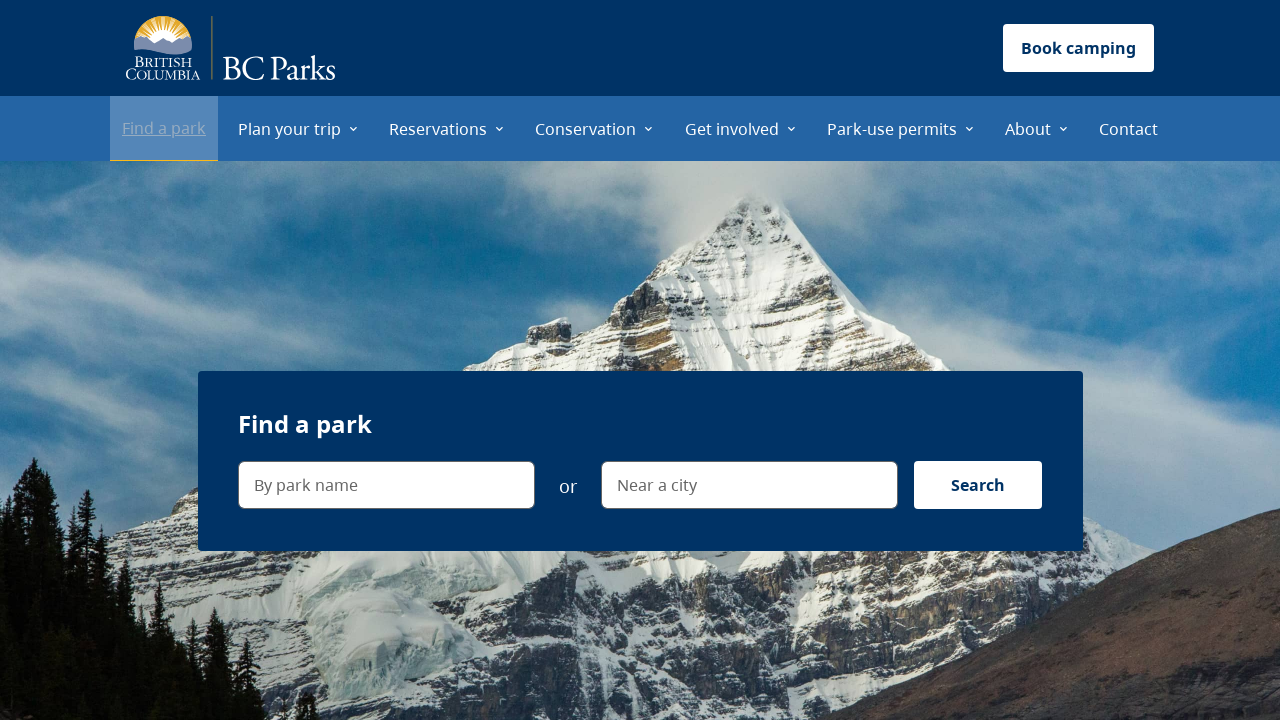

Waited for page to fully load (networkidle)
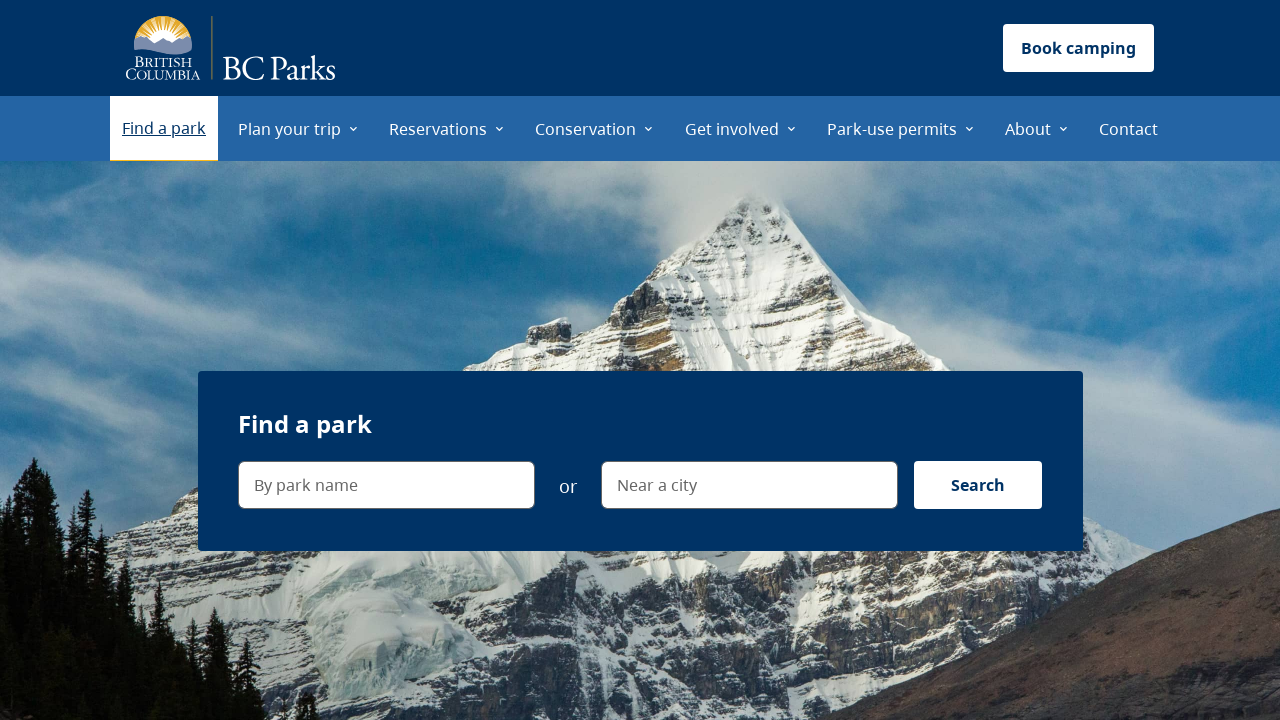

Verified navigation to find-a-park page
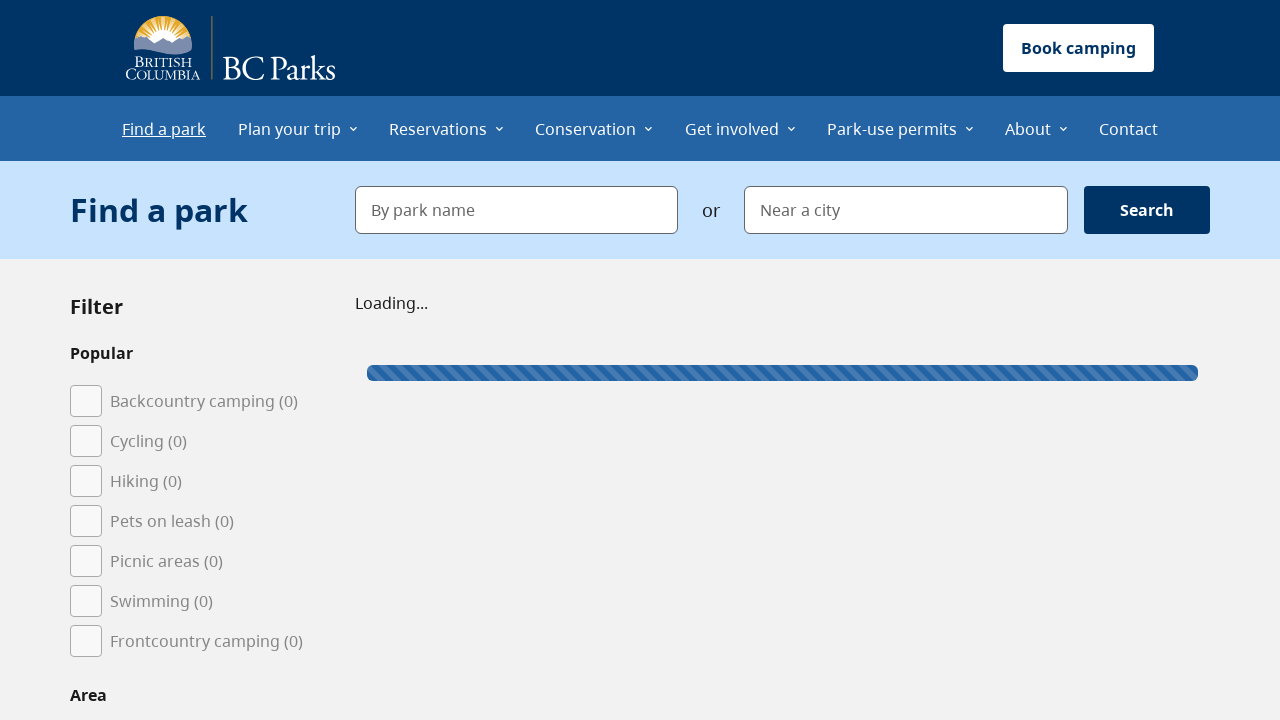

Filled 'Near a city' search field with 'K' on internal:label="Near a city"i
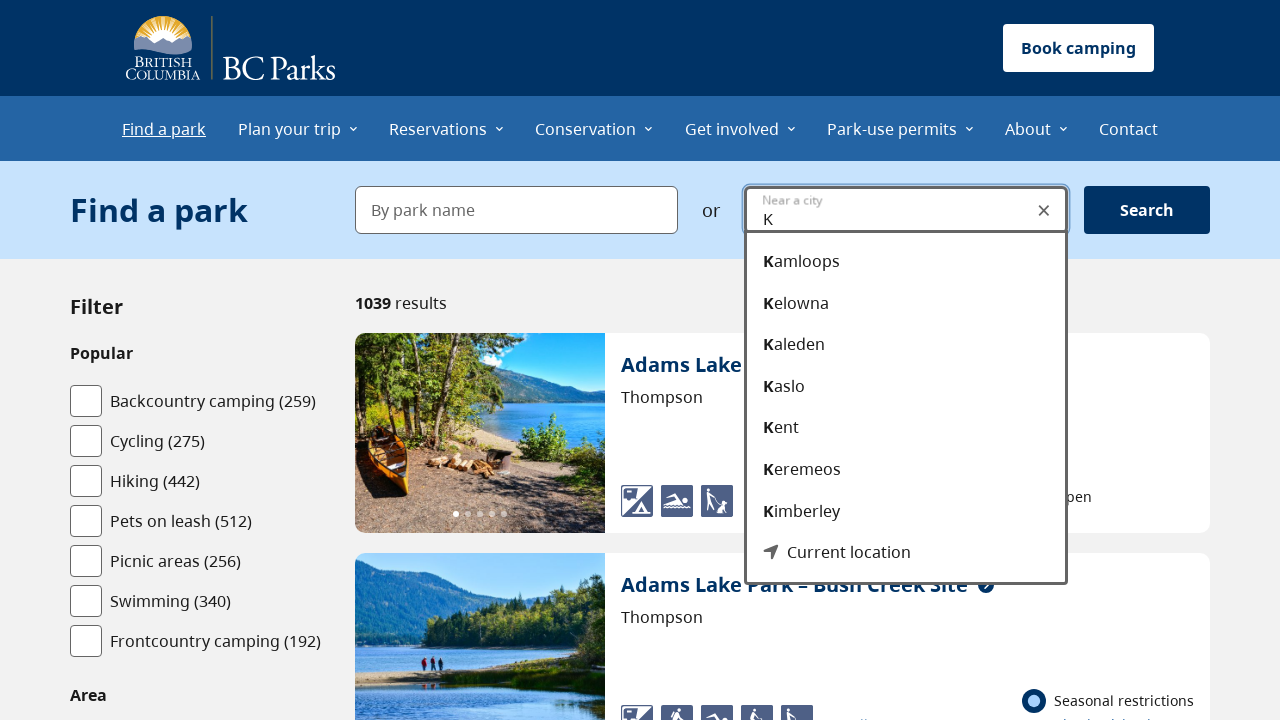

Verified suggestion box is visible with city names starting with K
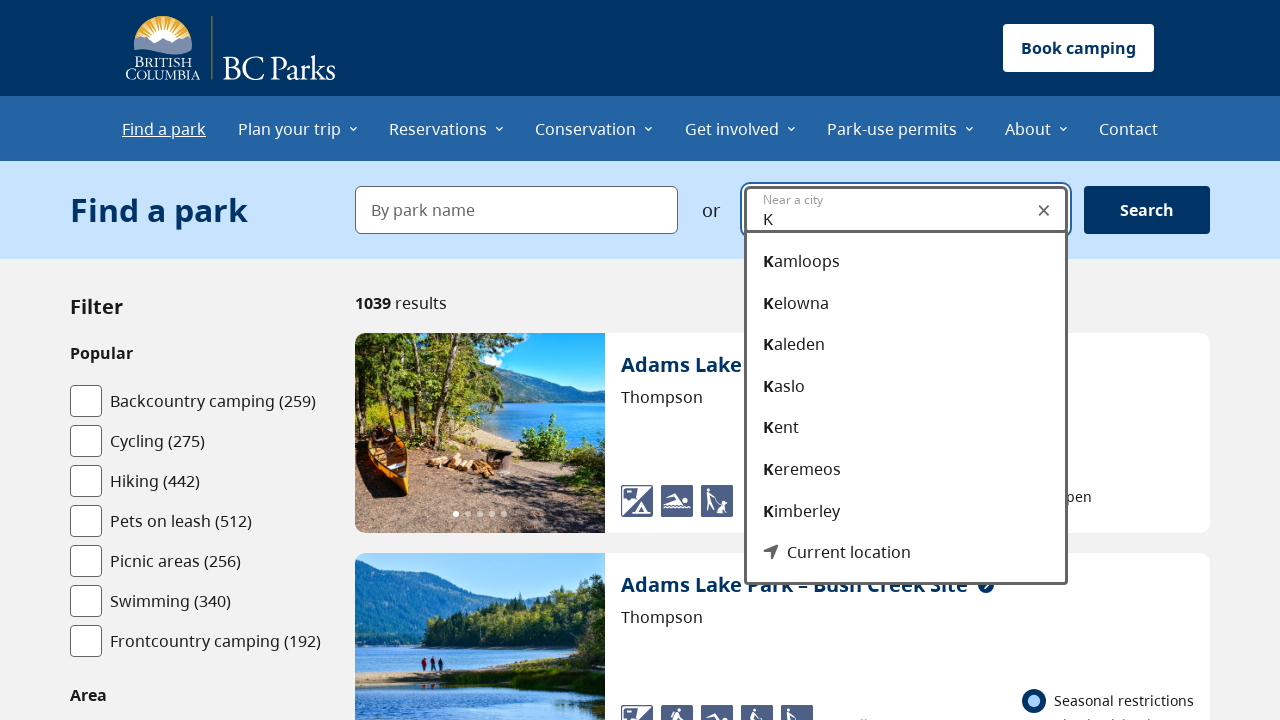

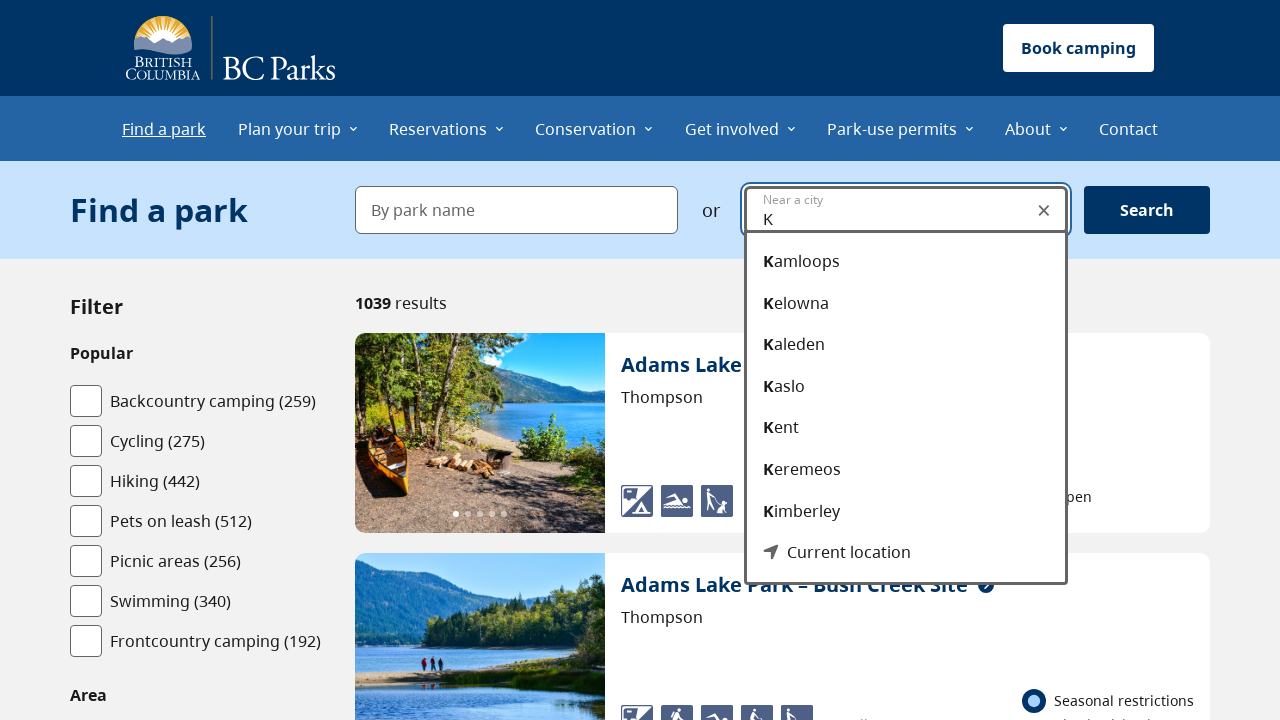